Tests a math quiz form by reading two numbers from the page, calculating their sum, selecting the result from a dropdown menu, and submitting the answer.

Starting URL: http://suninjuly.github.io/selects1.html

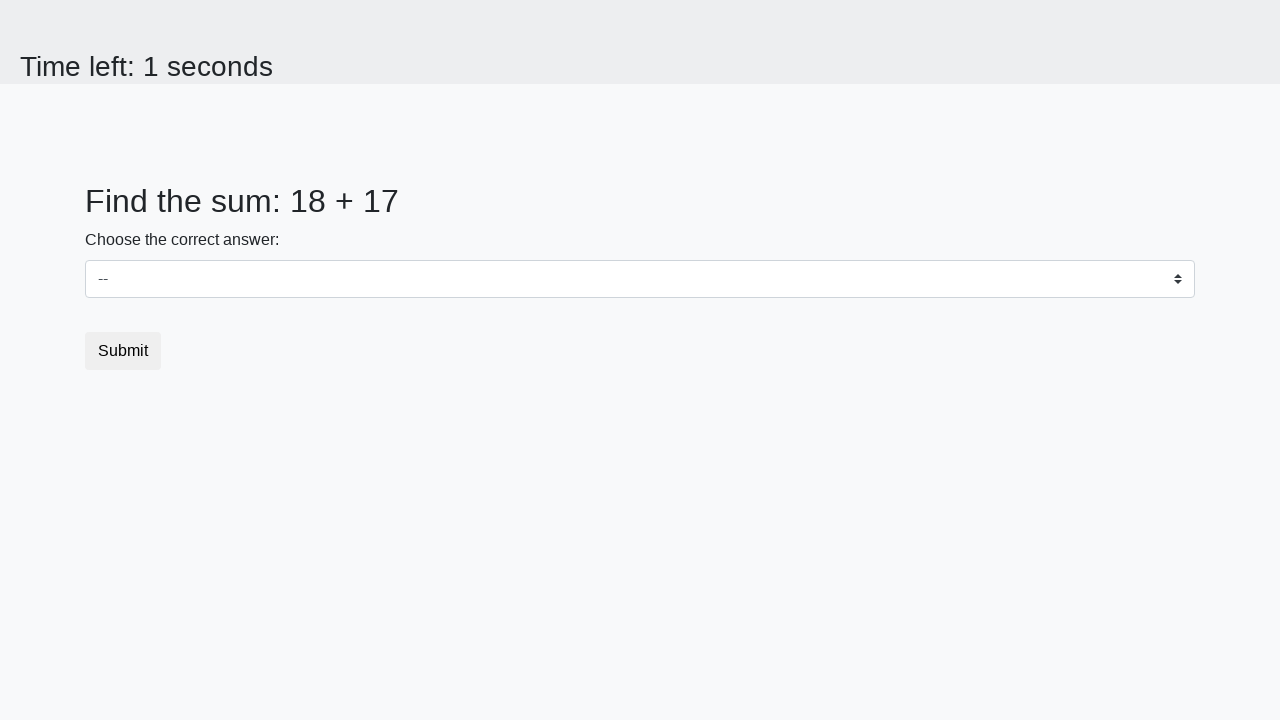

Read first number from page
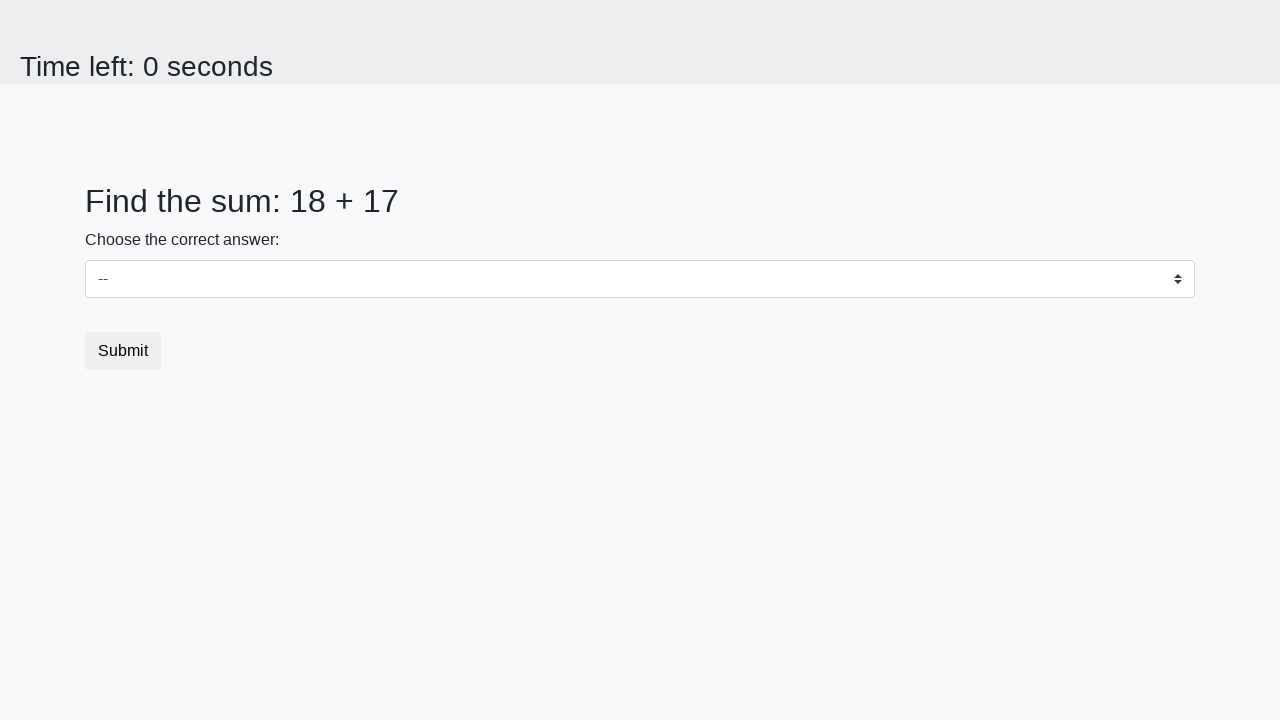

Read second number from page
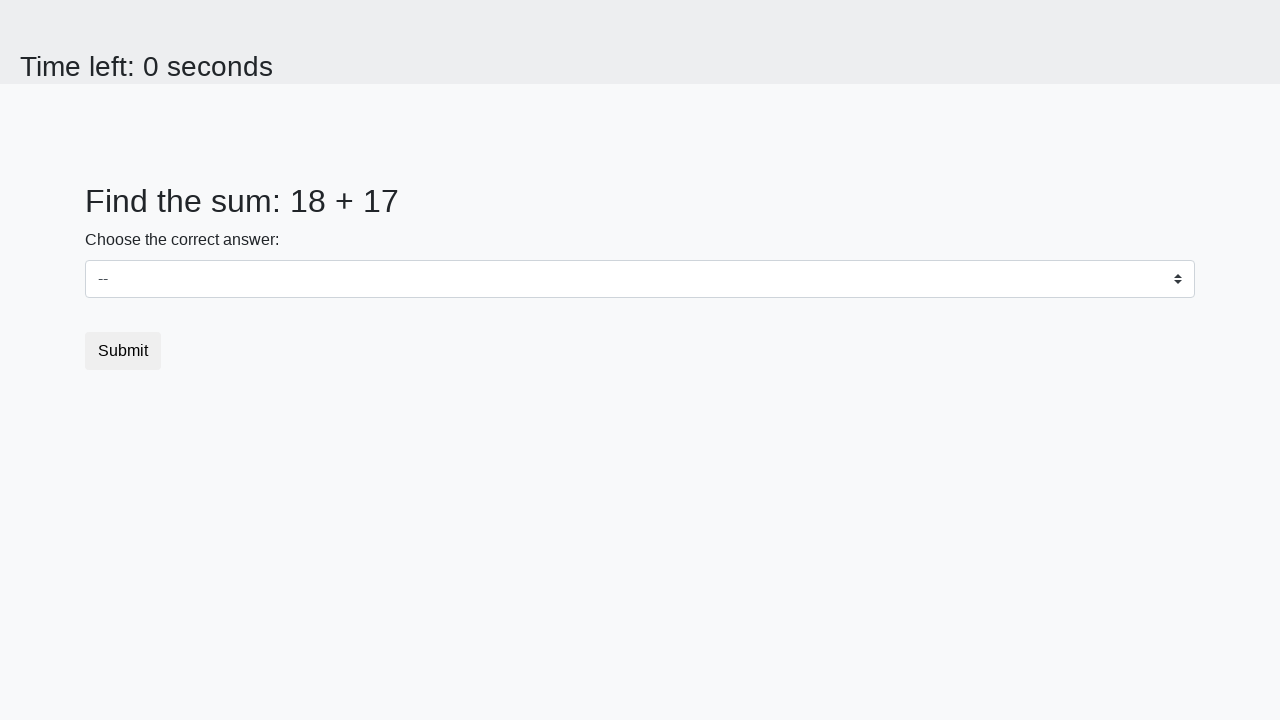

Calculated sum: 18 + 17 = 35
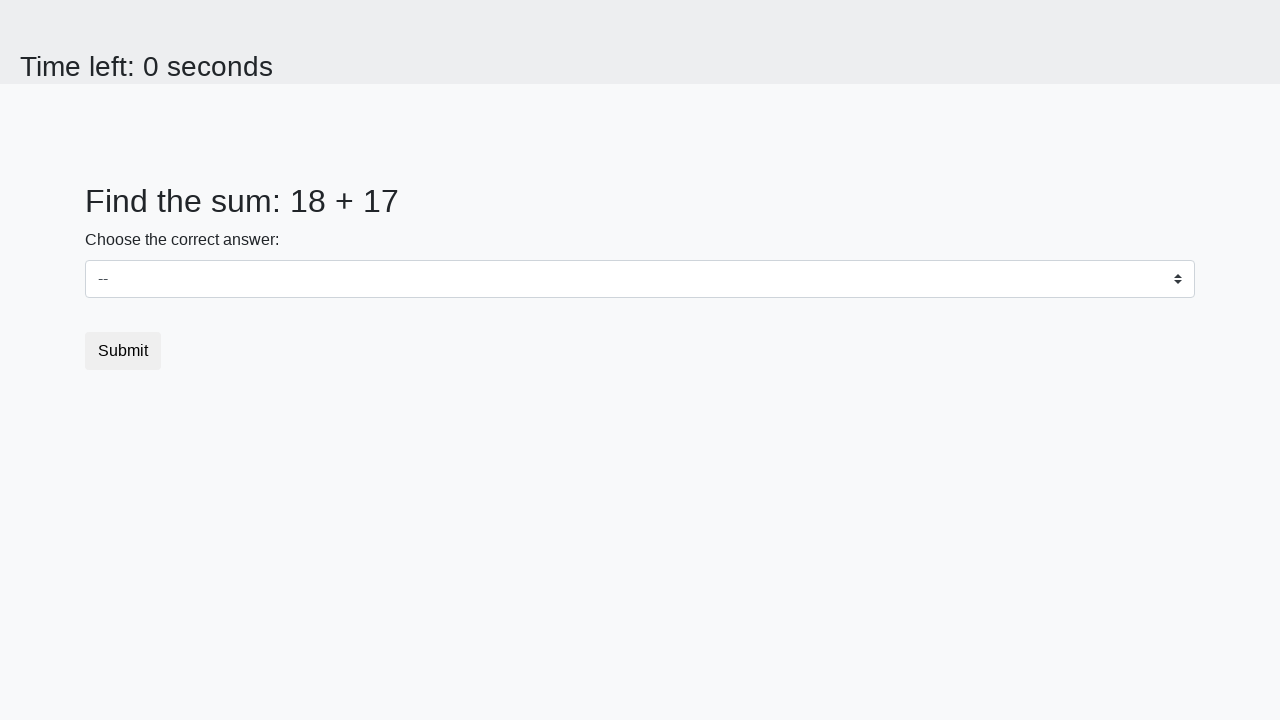

Selected sum value '35' from dropdown menu on select
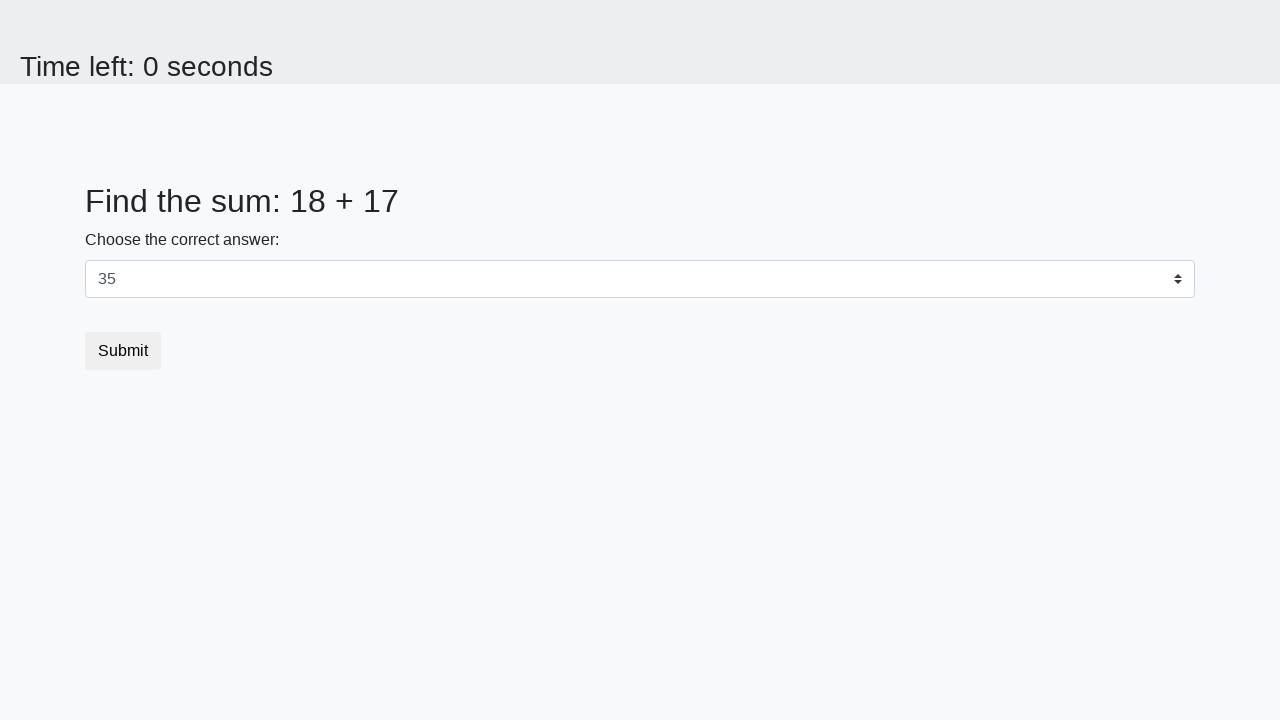

Clicked submit button at (123, 351) on .btn.btn-default
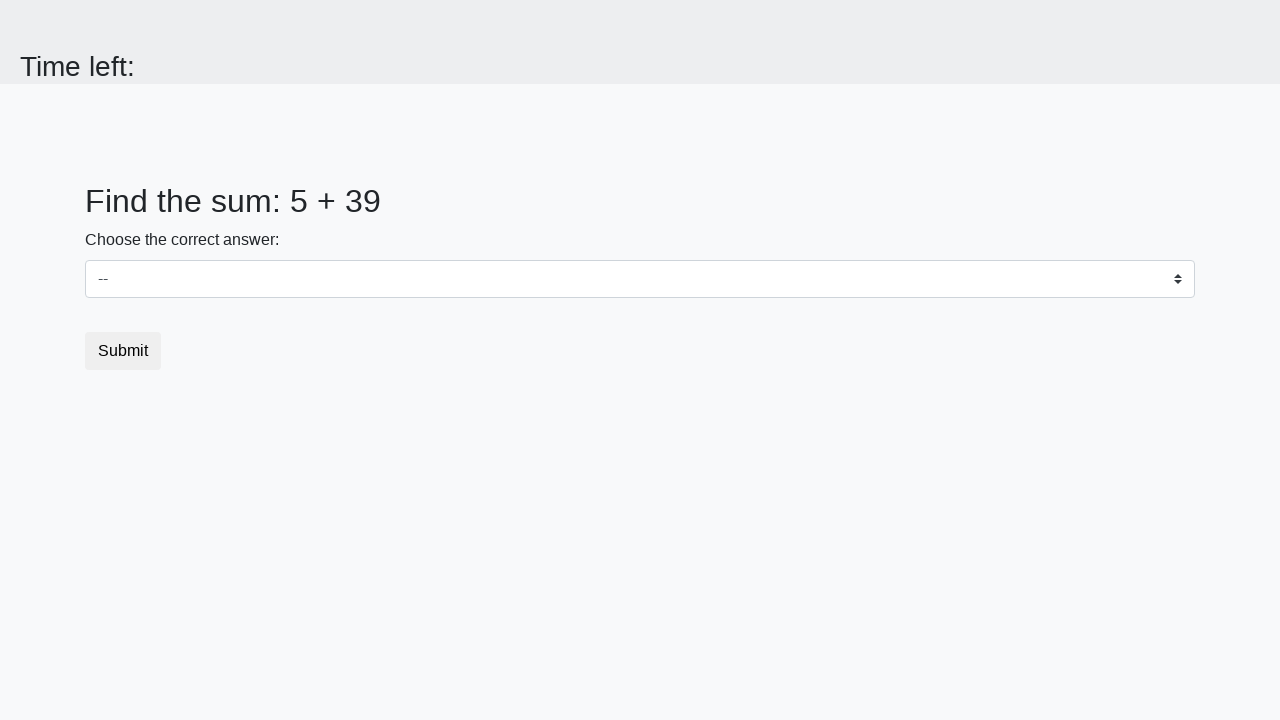

Waited 500ms for alert to appear
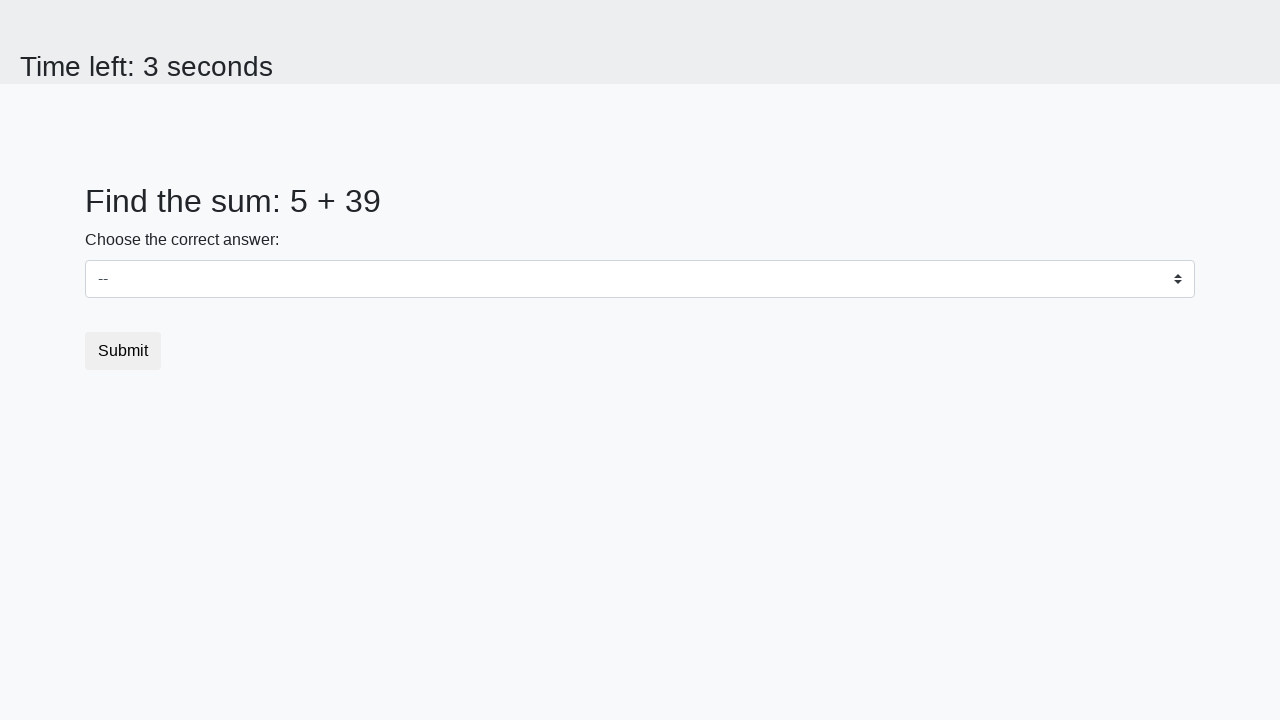

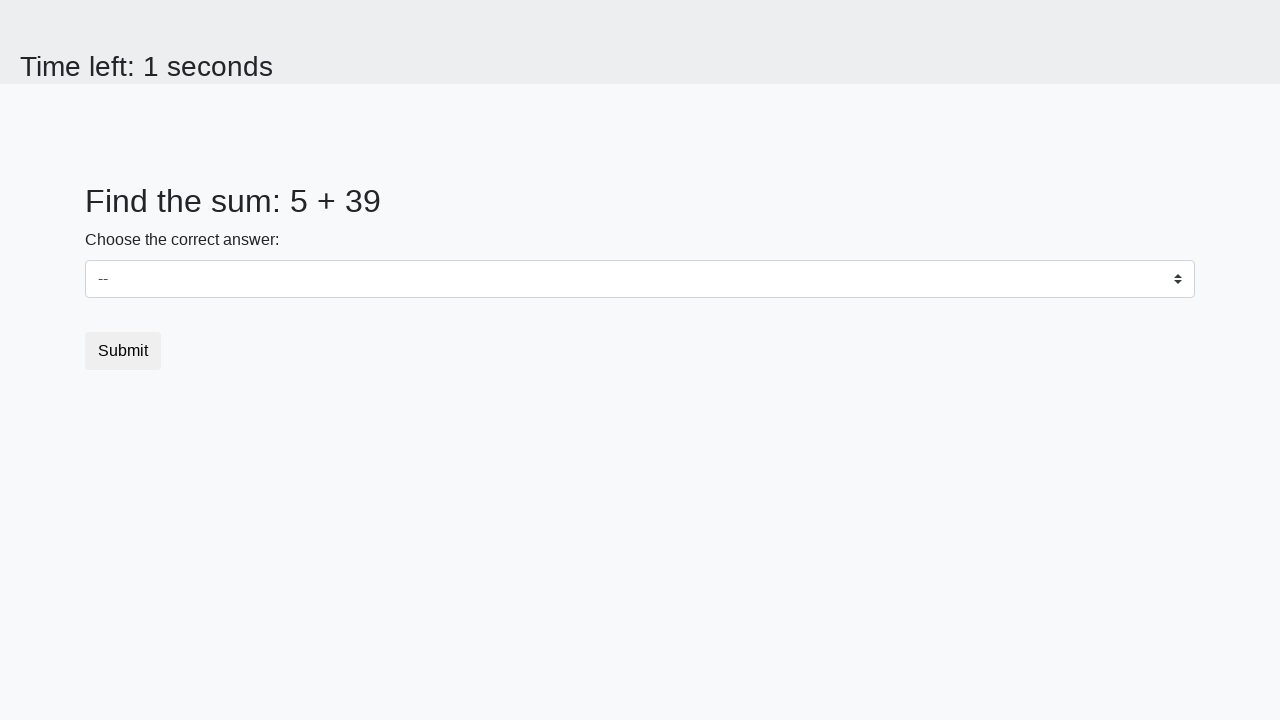